Navigates to an automation practice page and verifies that footer links are present on the page

Starting URL: https://rahulshettyacademy.com/AutomationPractice/

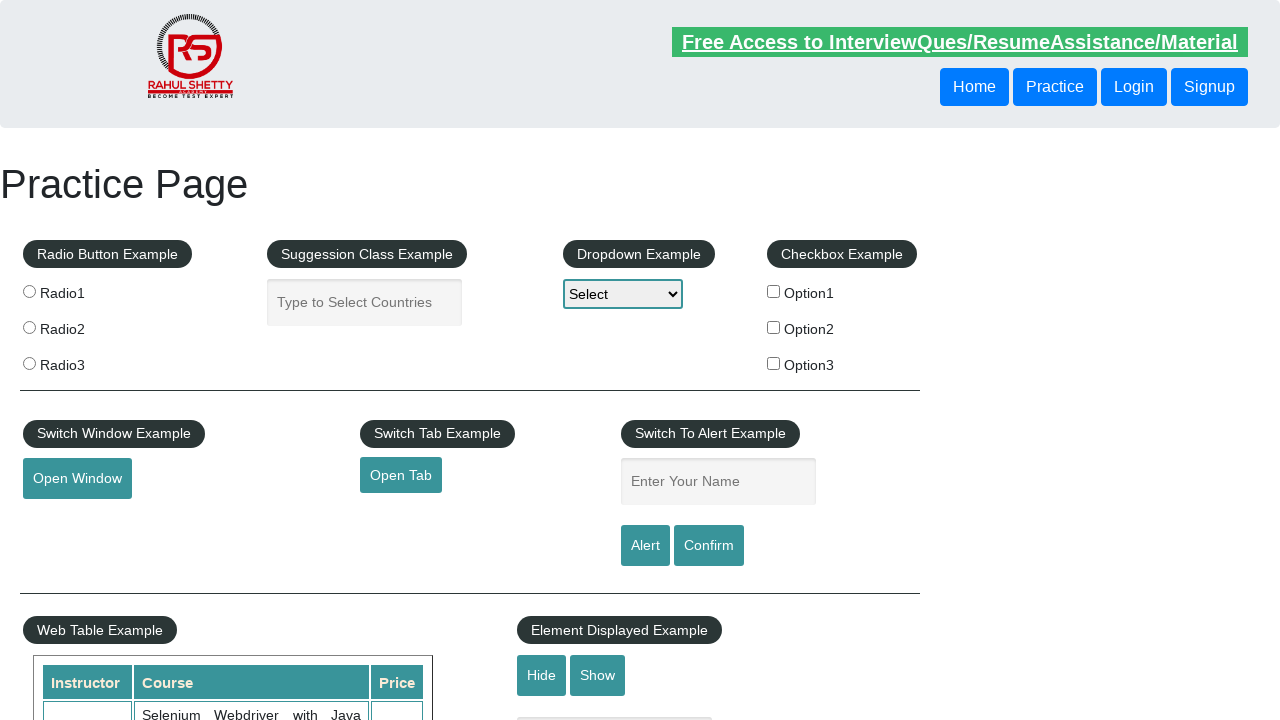

Navigated to automation practice page
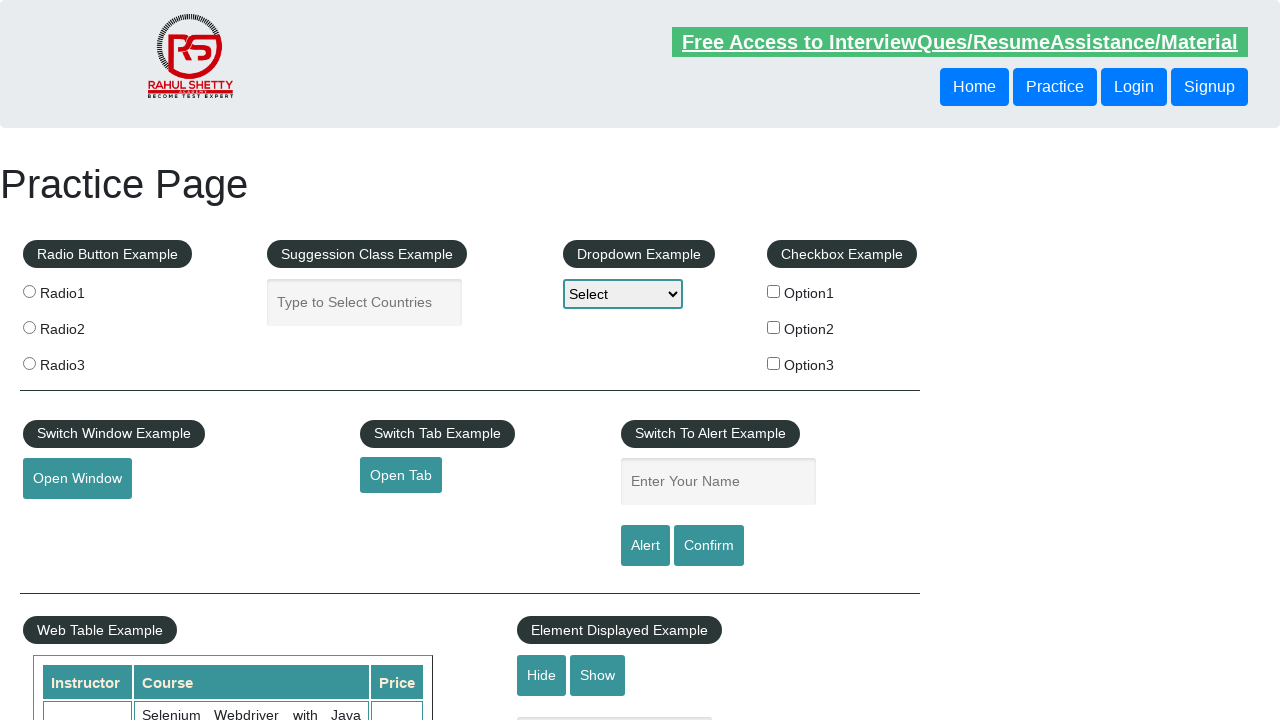

Footer links selector loaded
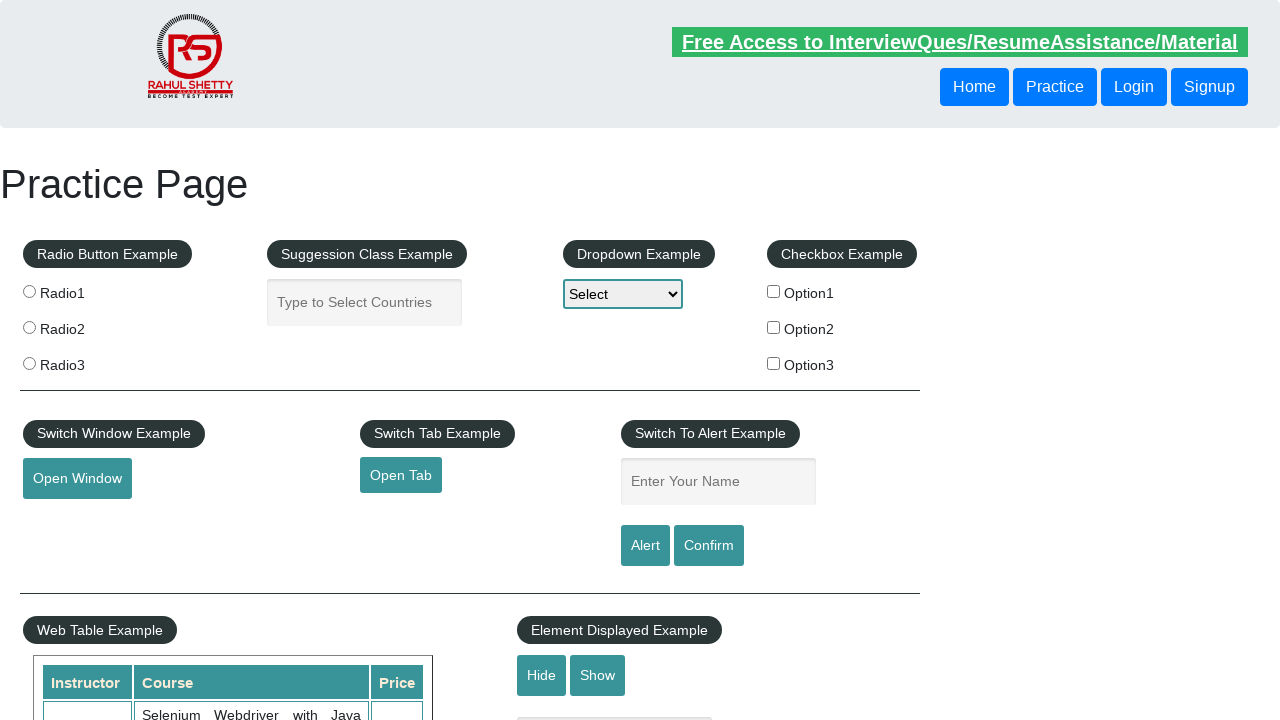

Located footer links elements
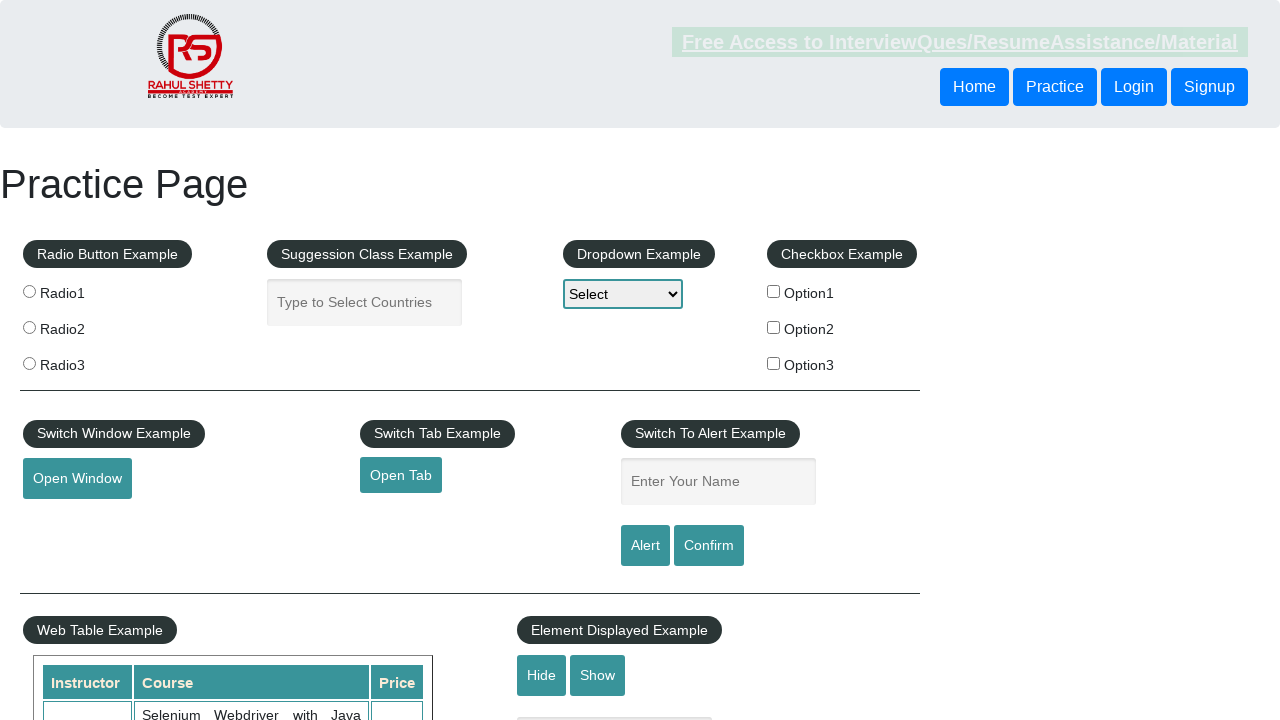

Verified 20 footer links are present on the page
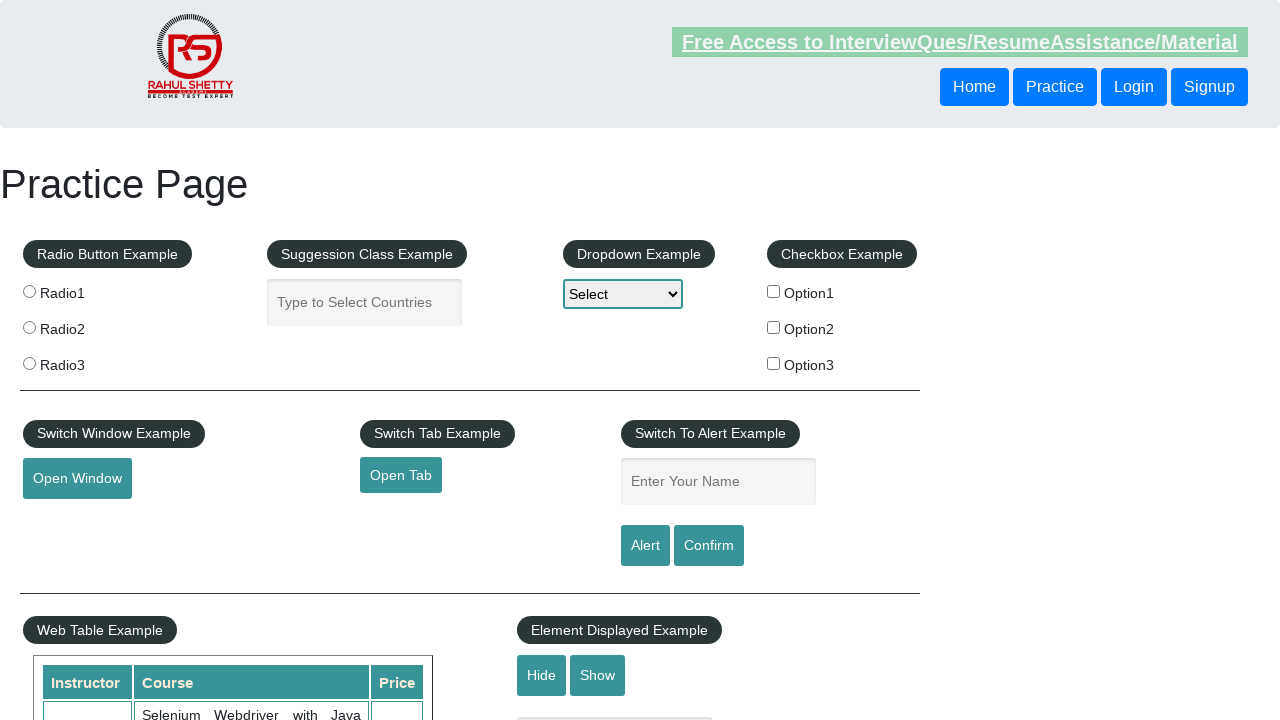

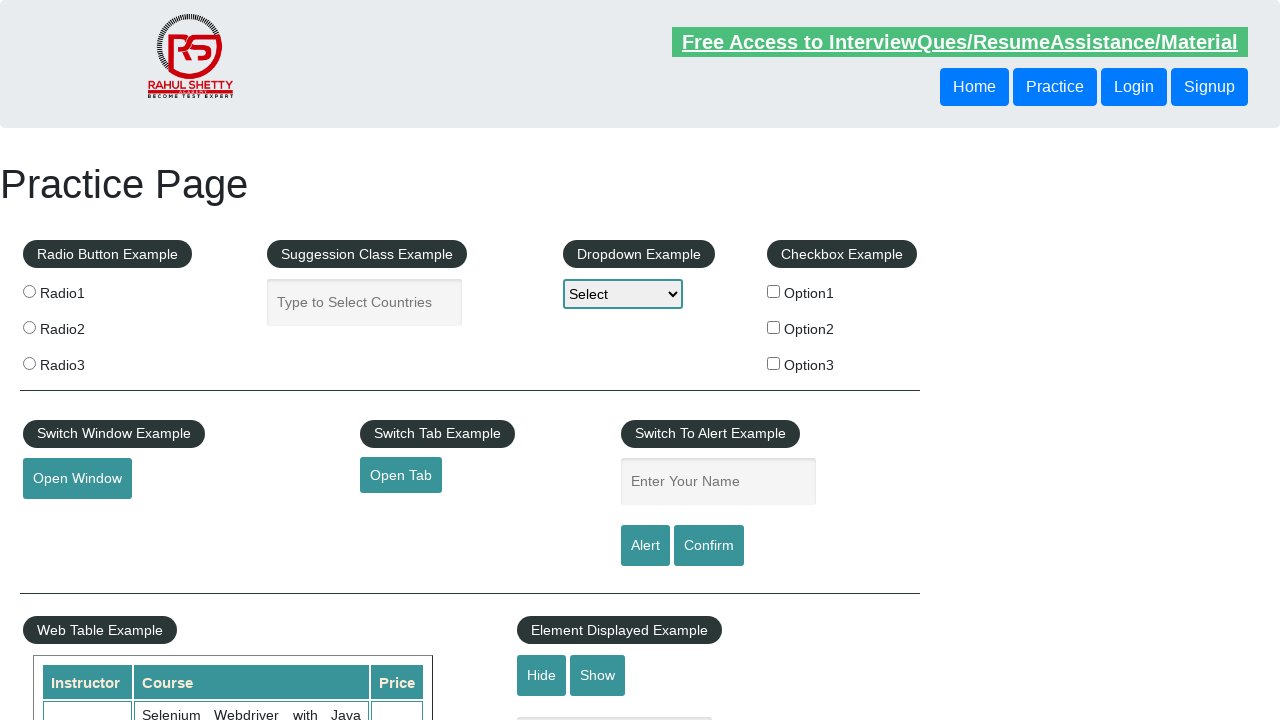